Tests web table data extraction by finding the price column and verifying the price of rice equals 37

Starting URL: https://rahulshettyacademy.com/seleniumPractise/#/offers

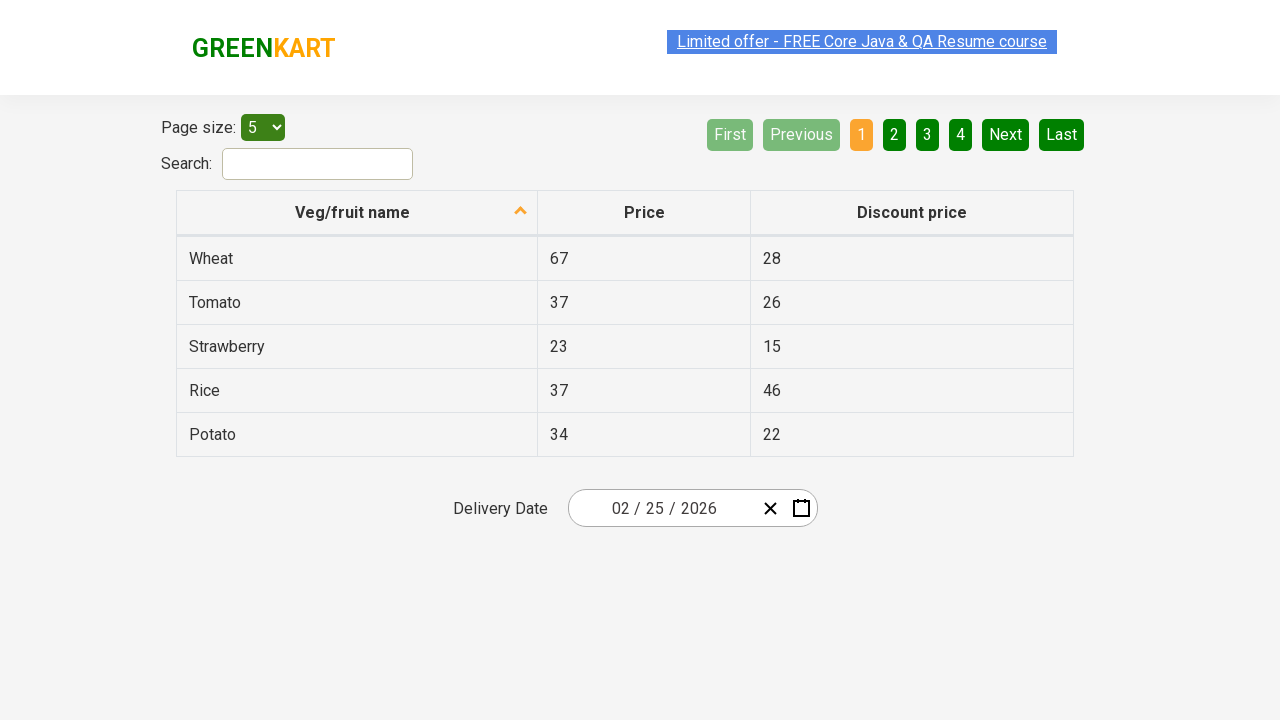

Found Price column at index 1
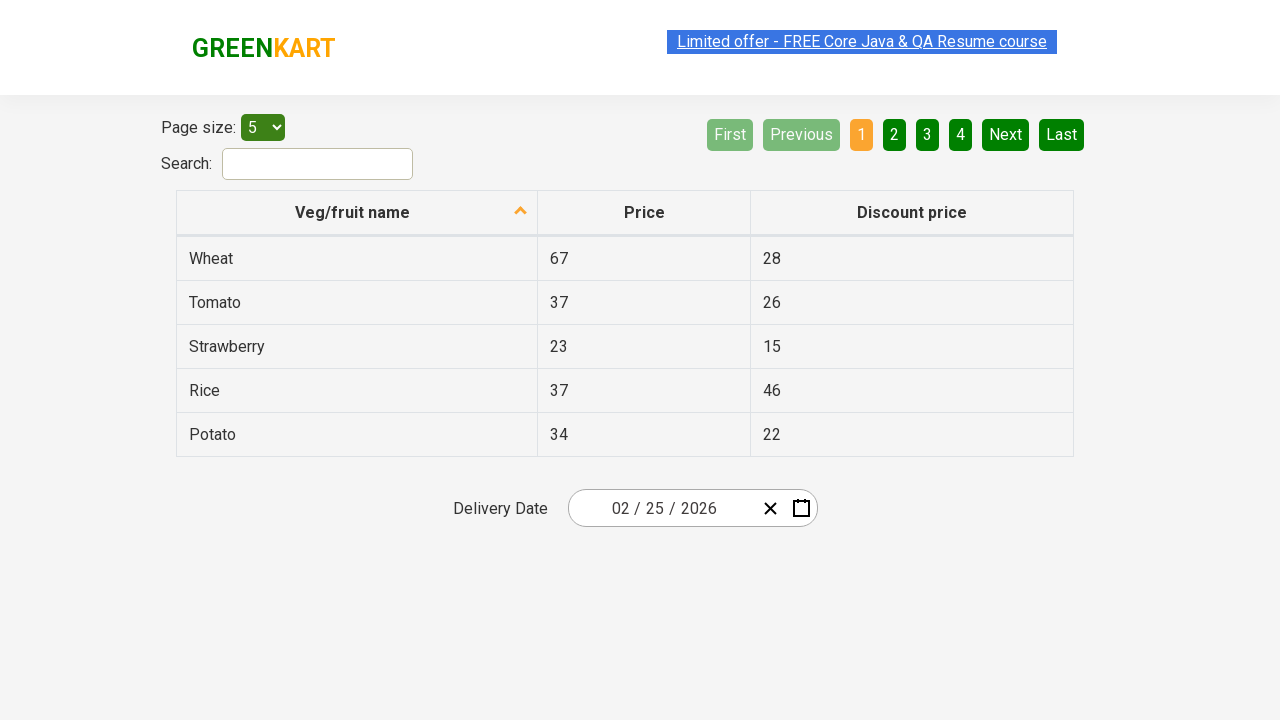

Located Rice row in web table
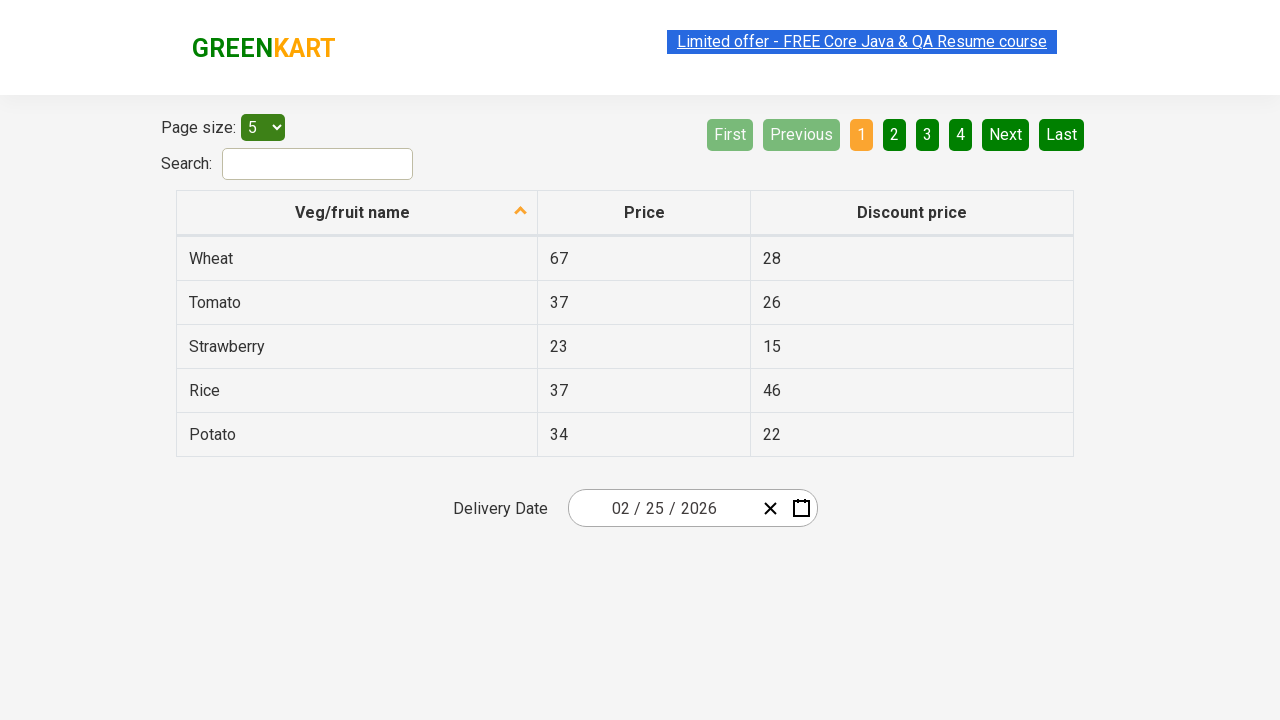

Extracted price of Rice: 37
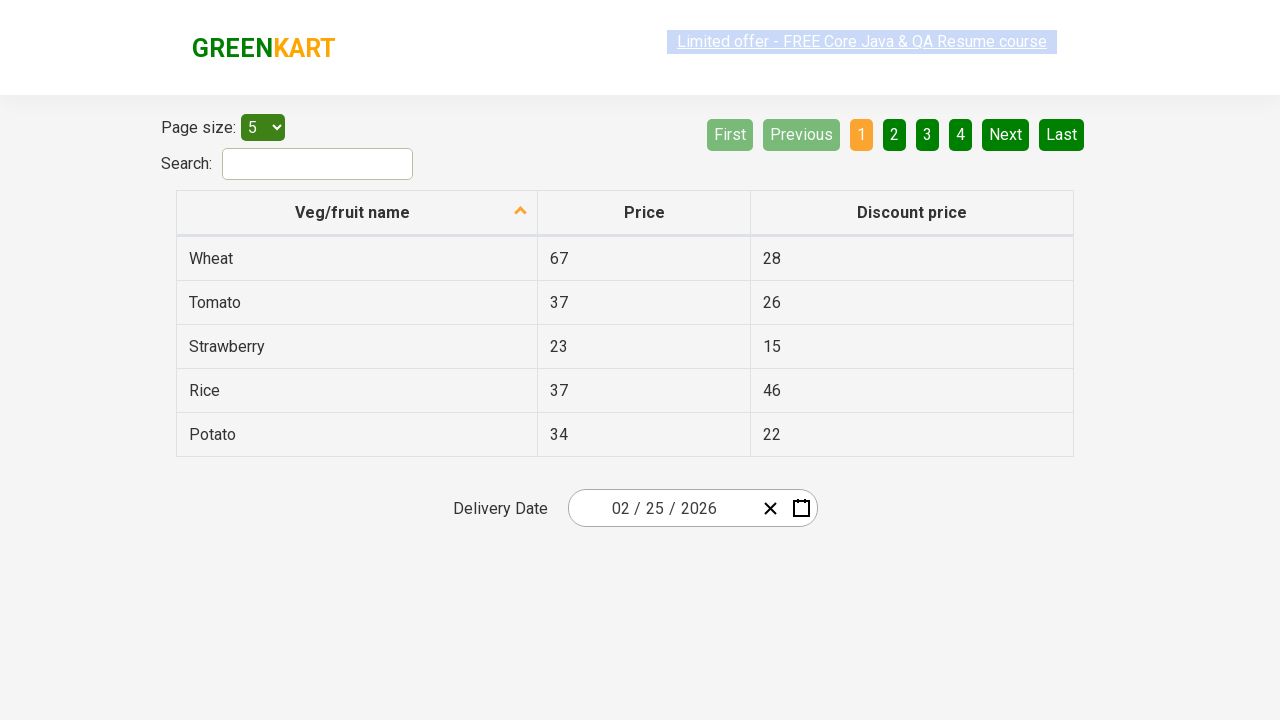

Verified that price of Rice equals 37
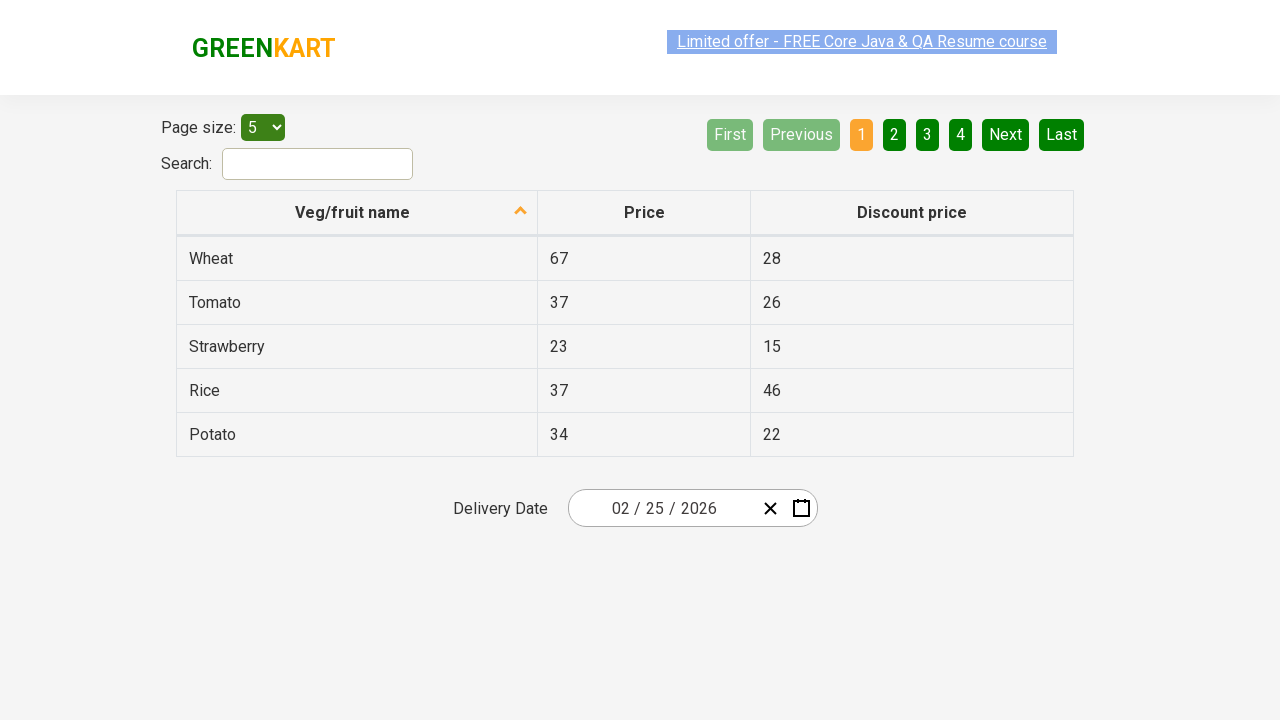

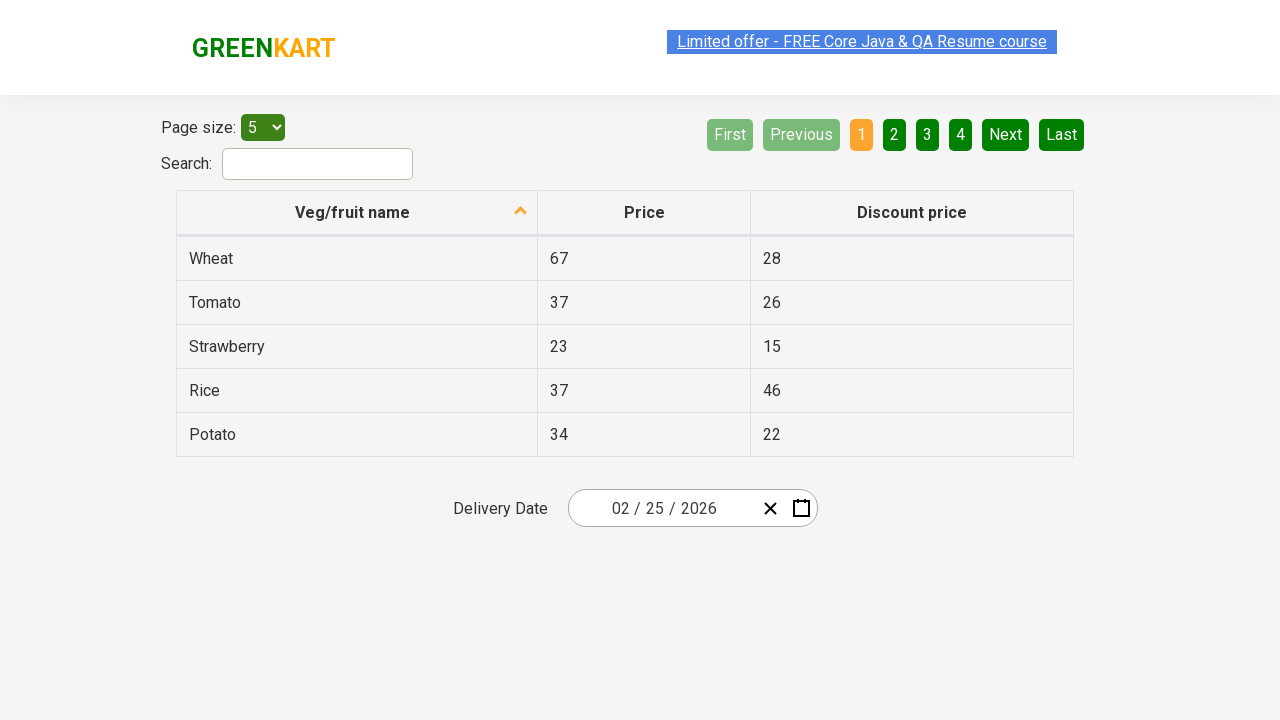